Tests closing a modal dialog by pressing Escape key on the OK button

Starting URL: https://testpages.eviltester.com/styled/alerts/fake-alert-test.html

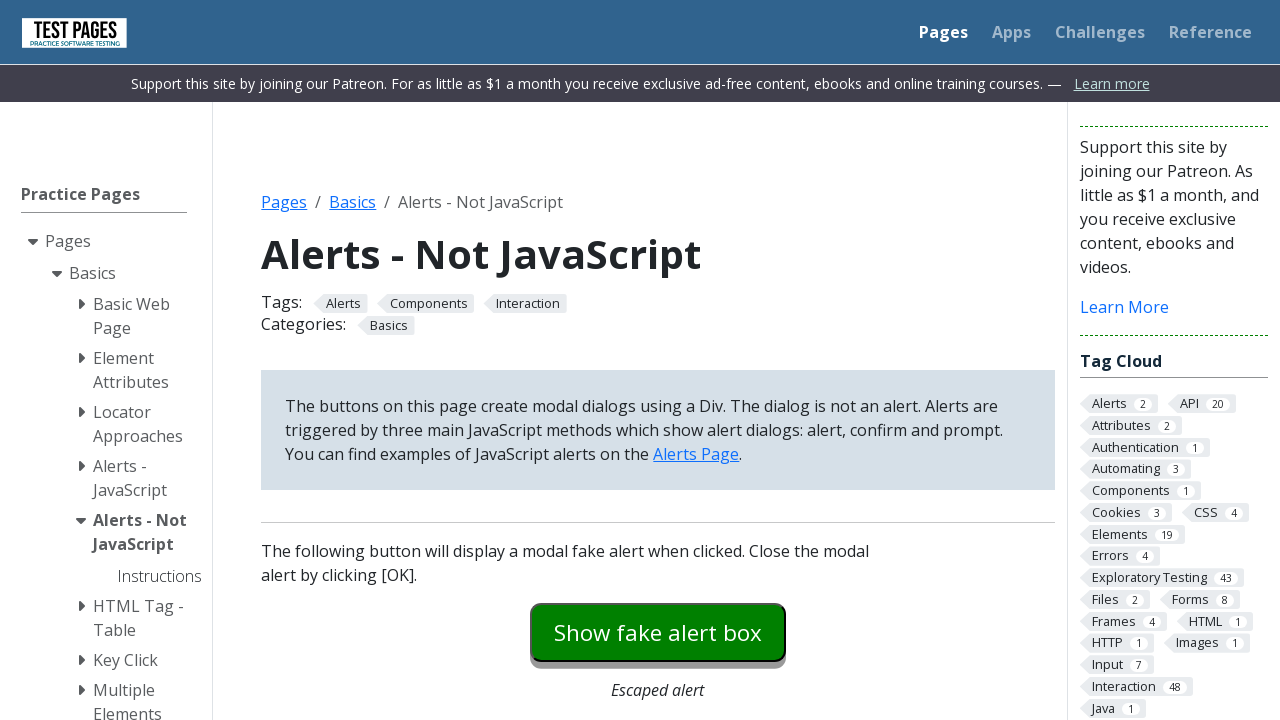

Clicked the modal dialog button at (658, 360) on #modaldialog
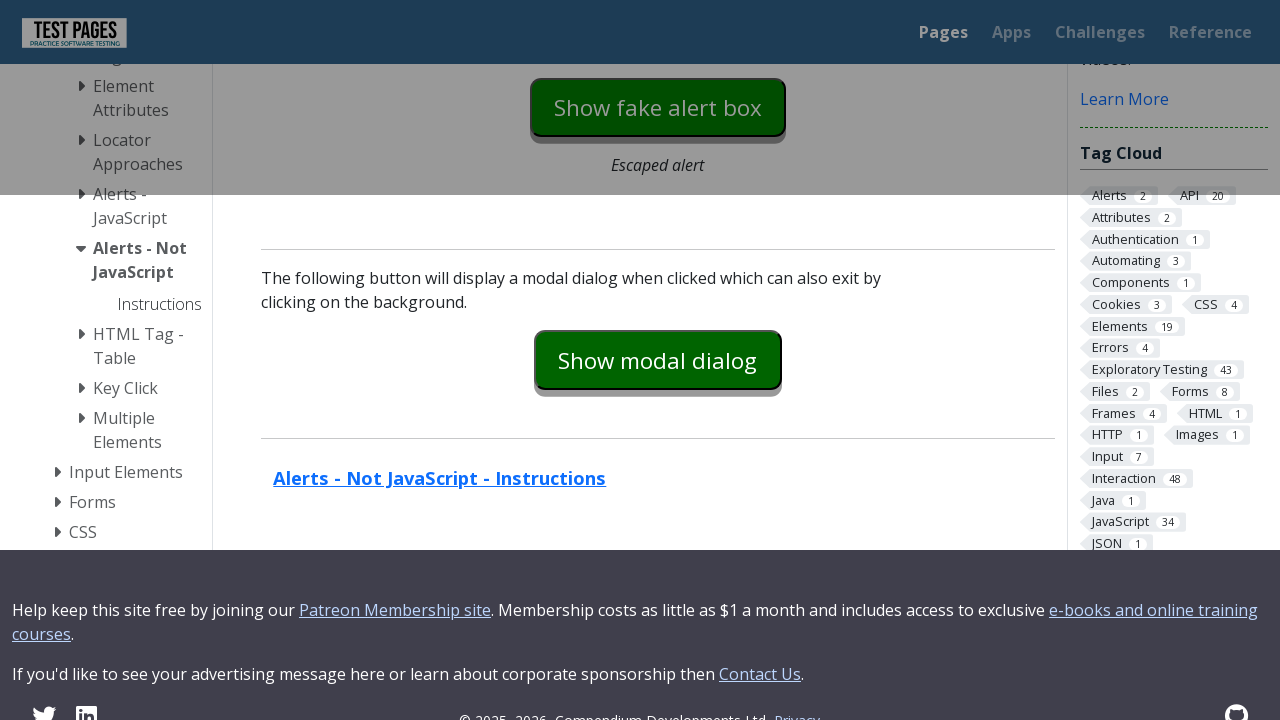

Pressed Escape key on the OK button to close modal on #dialog-ok
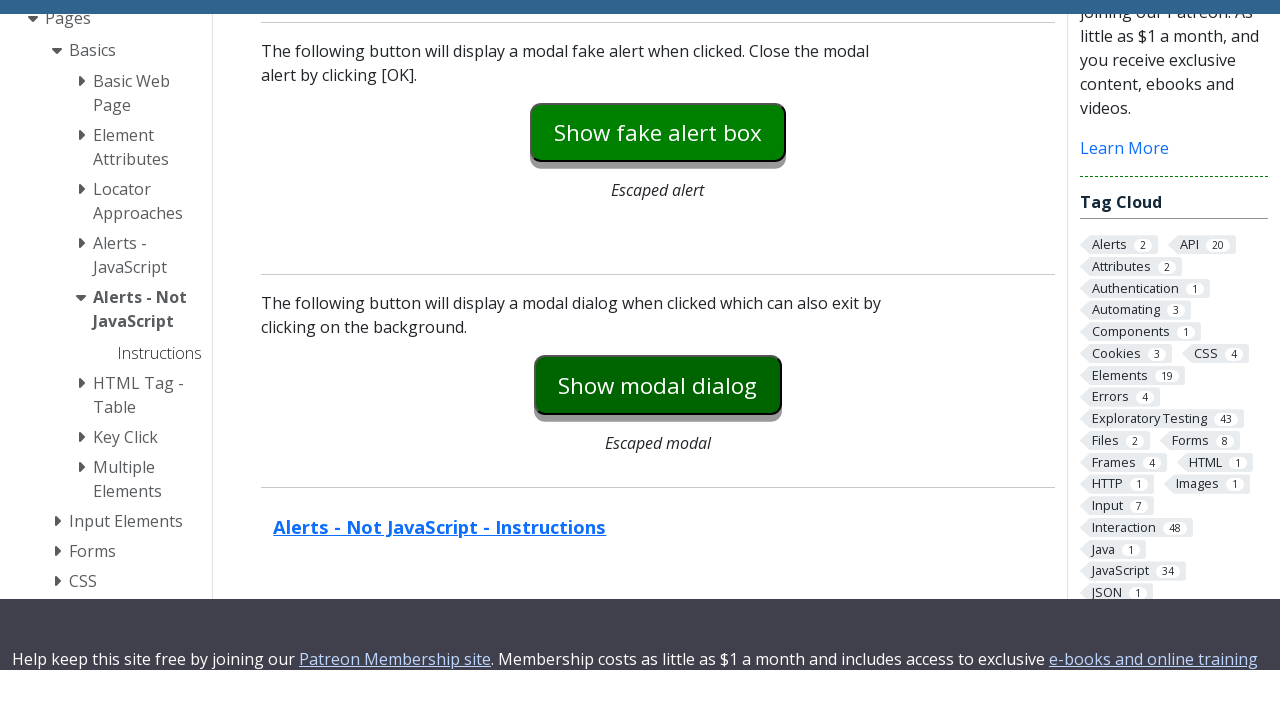

Verified dialog is closed by confirming dialog text is hidden
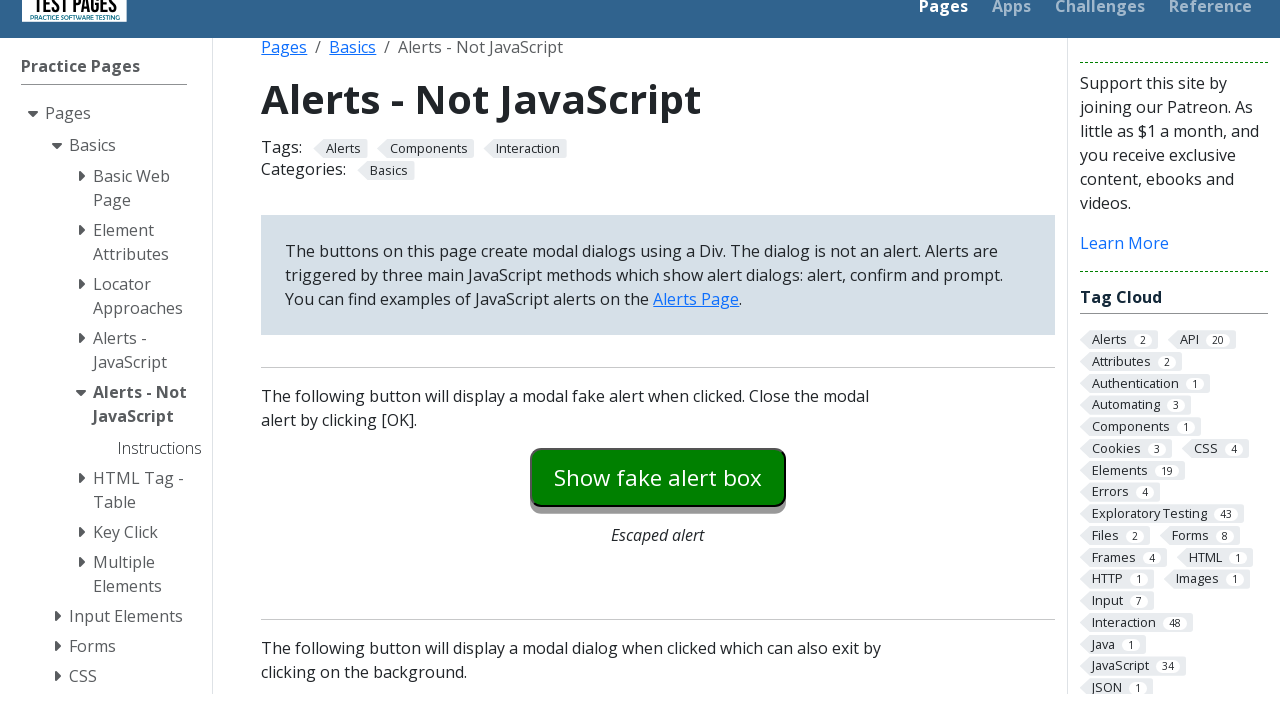

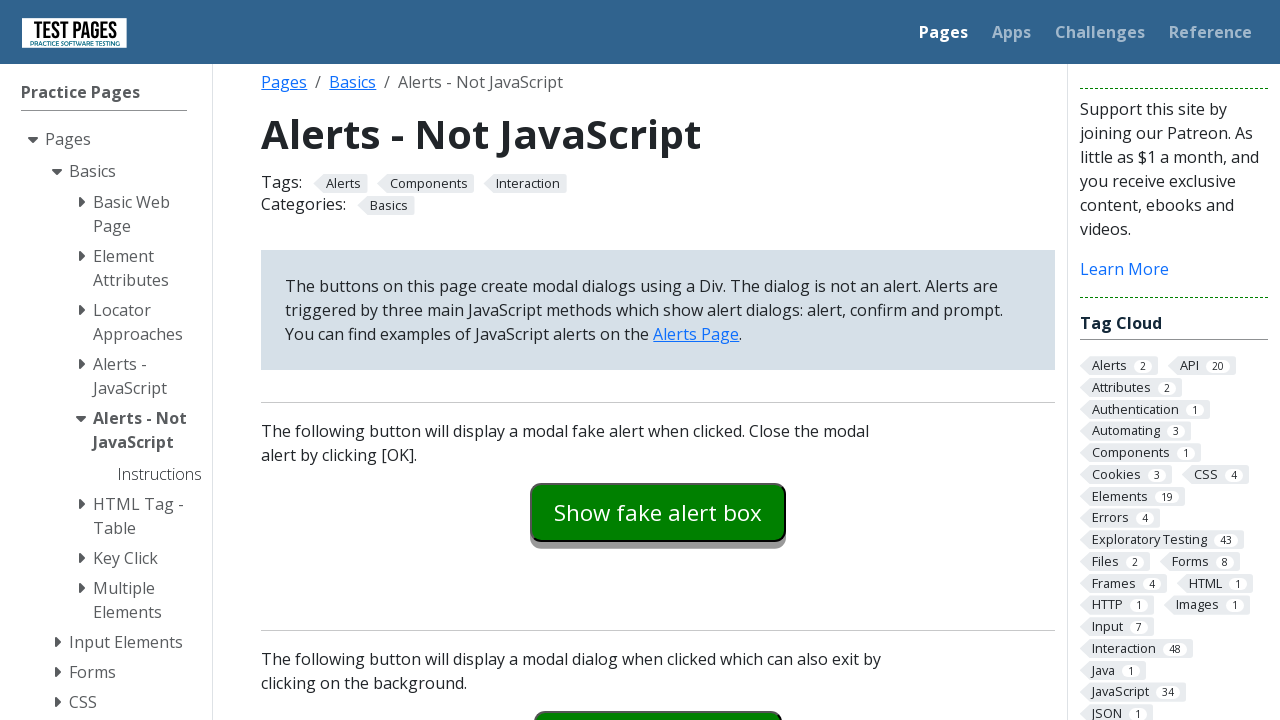